Tests iframe handling by filling form fields across multiple nested frames, switching between parent and child frames, and updating field values

Starting URL: https://prafpawar11.github.io/frame.html

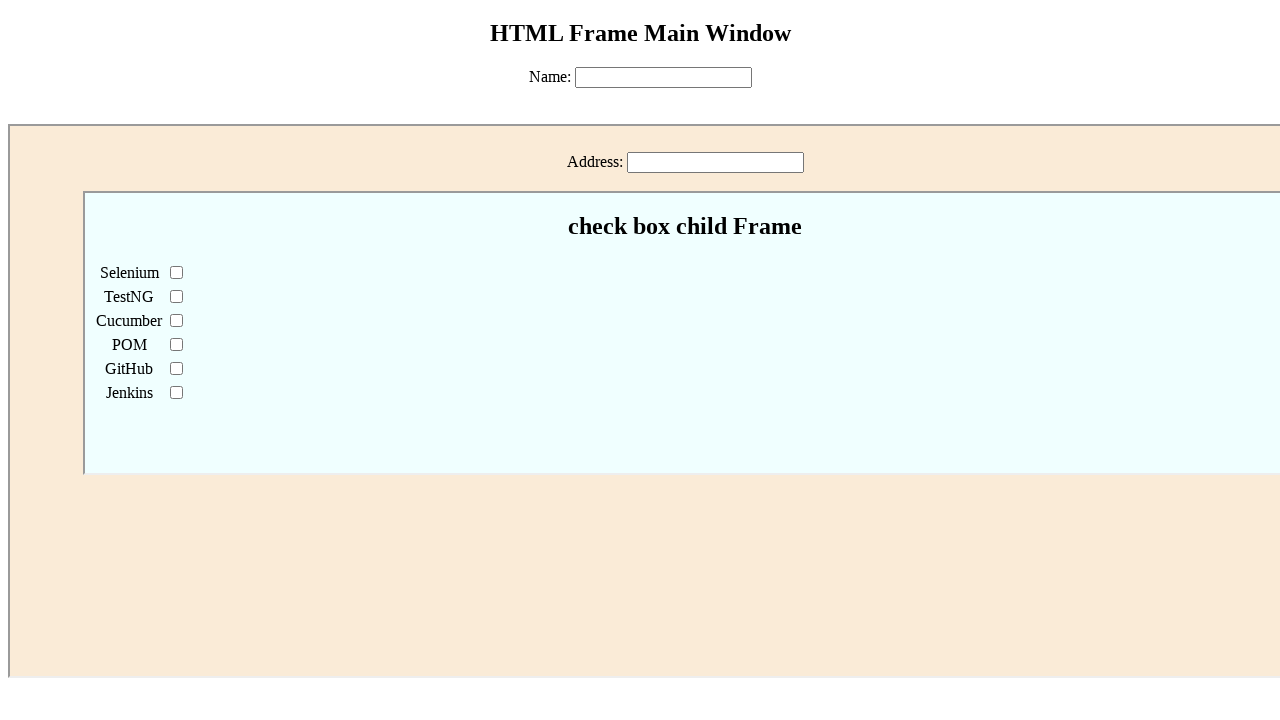

Filled name field in main page with 'Kaustubh' on #name
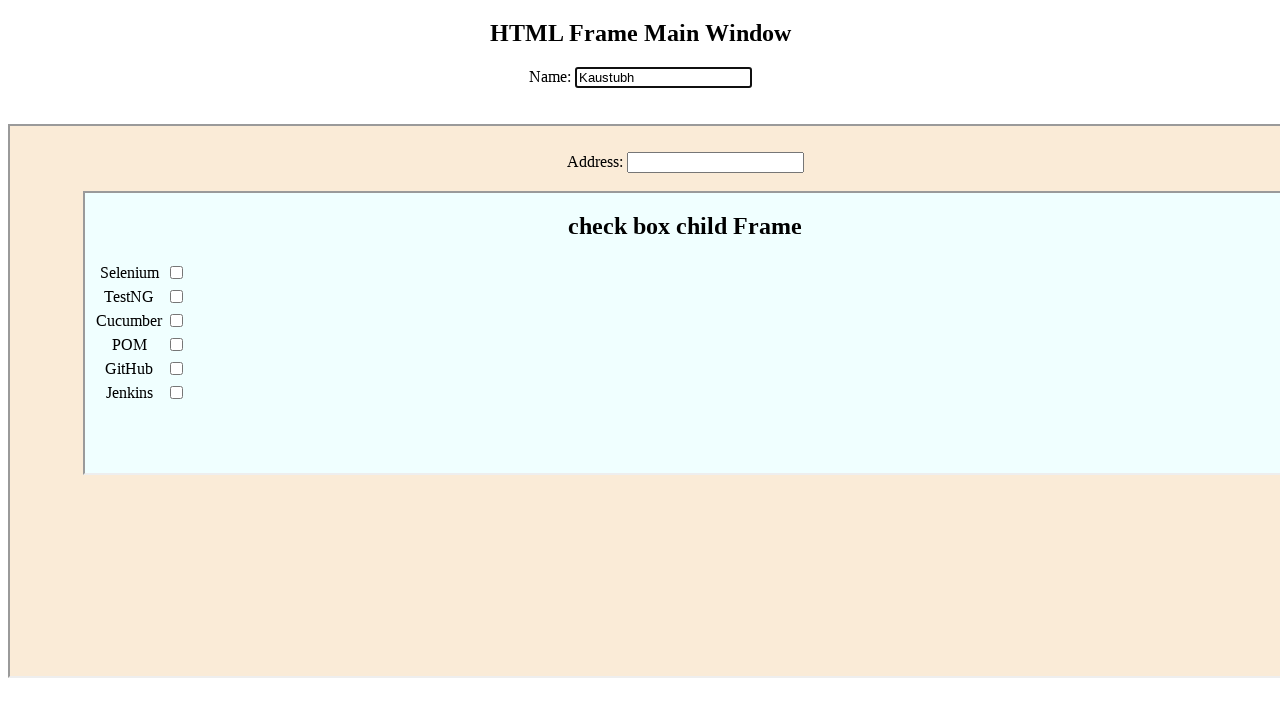

Located first iframe on the page
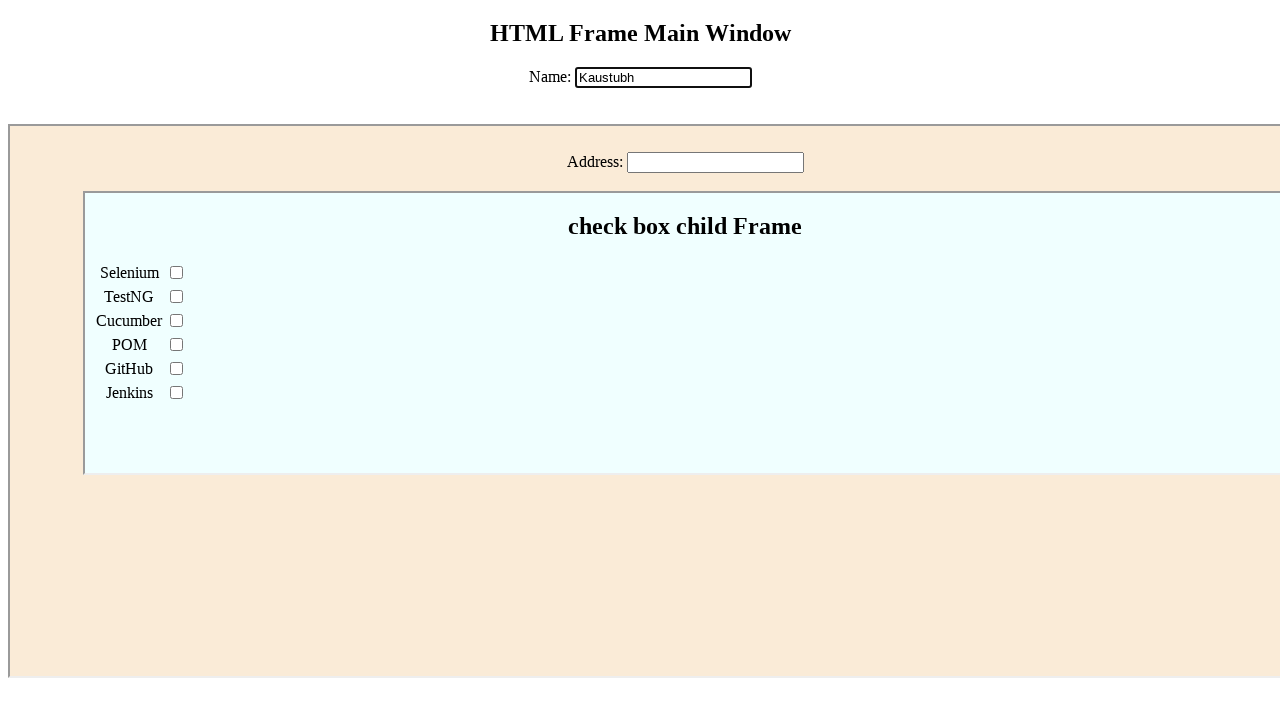

Filled address field in first iframe with 'Bapat Road, Pune-04' on iframe >> nth=0 >> internal:control=enter-frame >> #add
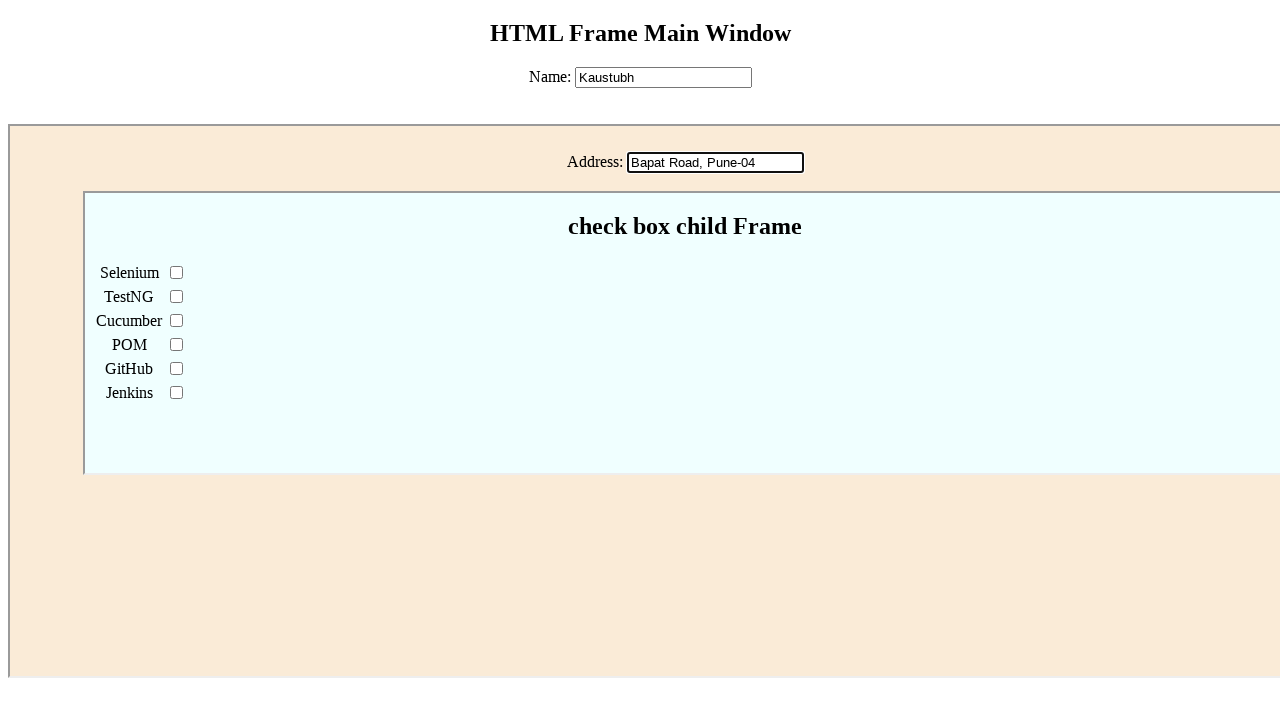

Located nested iframe within first iframe
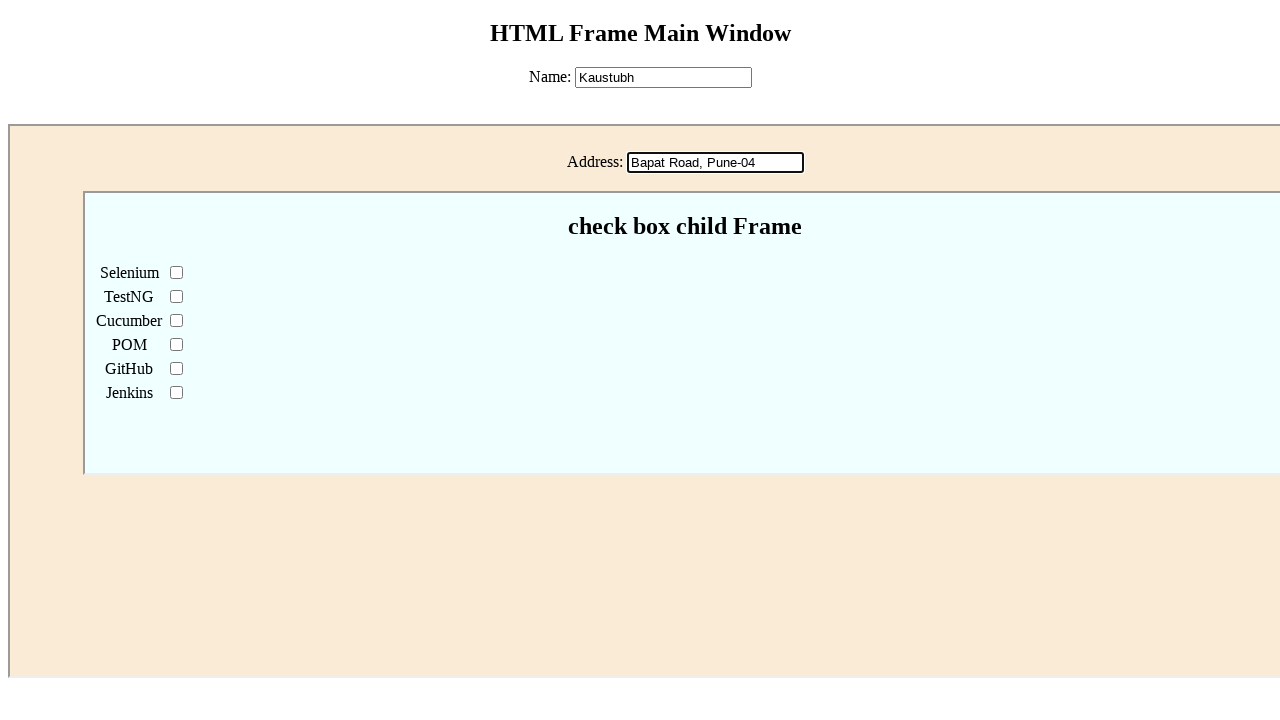

Clicked POM element in nested iframe at (176, 344) on iframe >> nth=0 >> internal:control=enter-frame >> iframe >> nth=0 >> internal:c
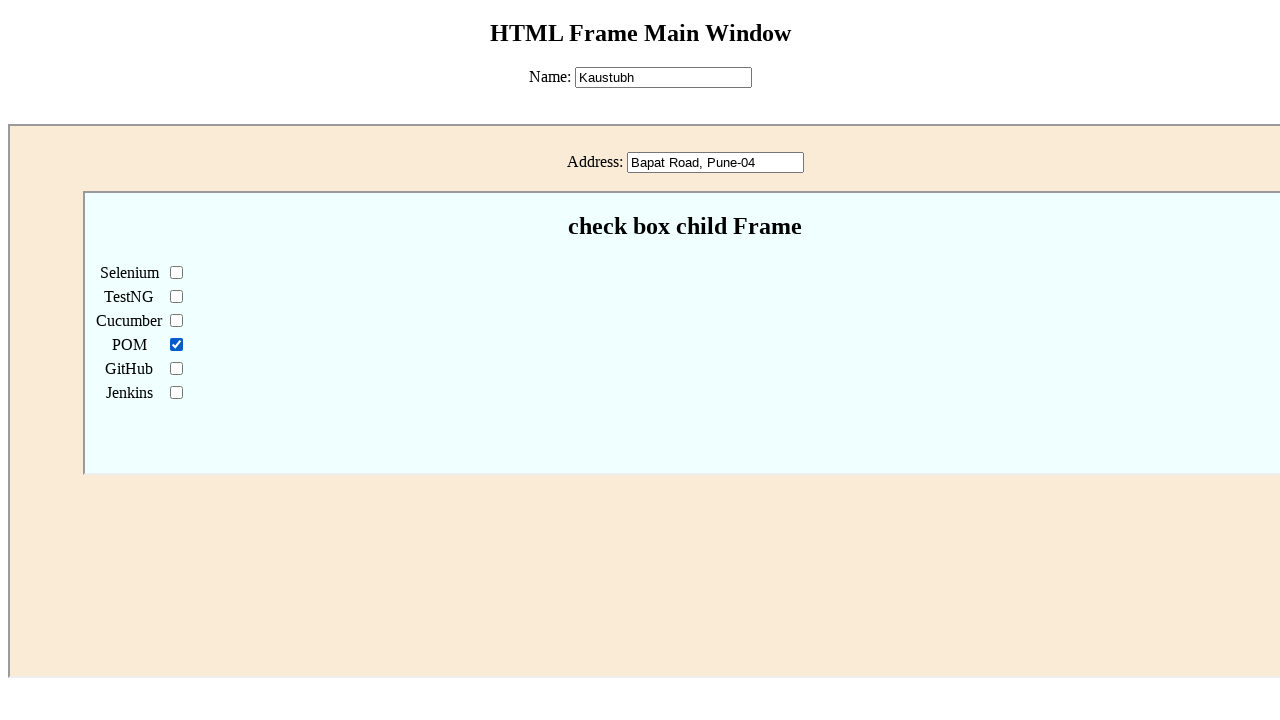

Cleared address field in first iframe on iframe >> nth=0 >> internal:control=enter-frame >> #add
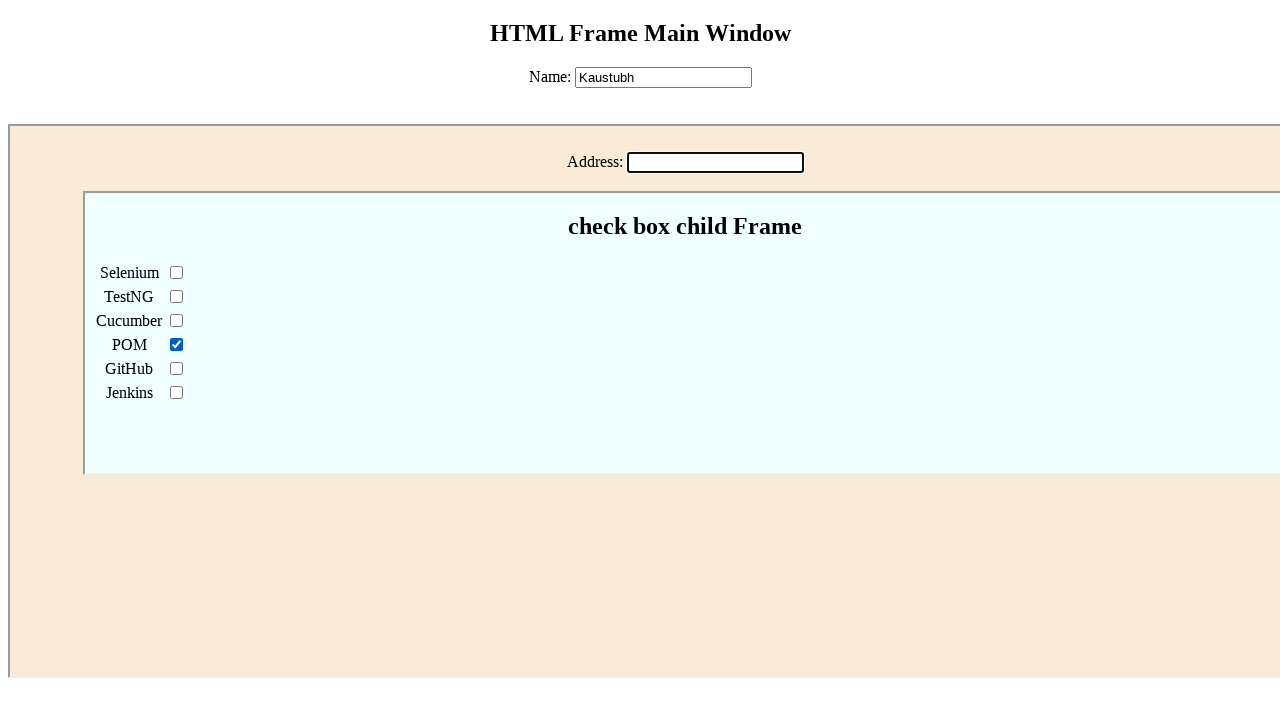

Updated address field in first iframe with 'Koregaon Park' on iframe >> nth=0 >> internal:control=enter-frame >> #add
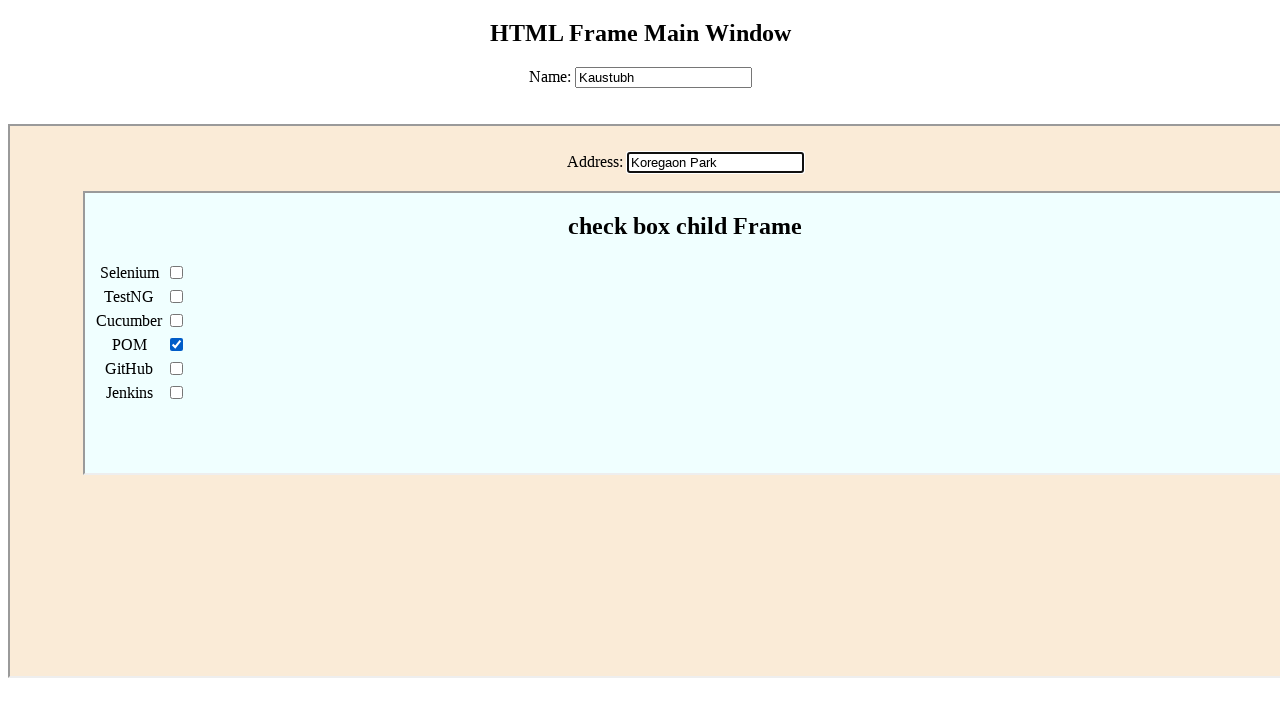

Cleared name field in main page on #name
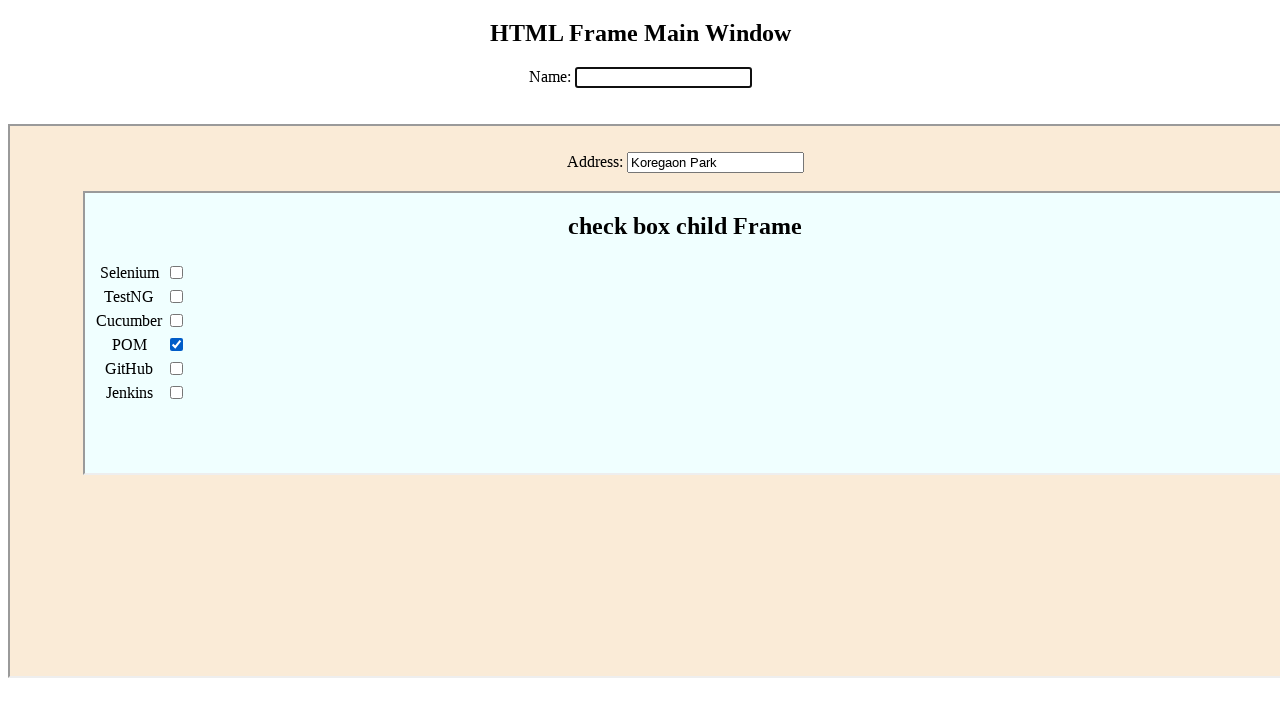

Updated name field in main page with 'Kaustubh Patil' on #name
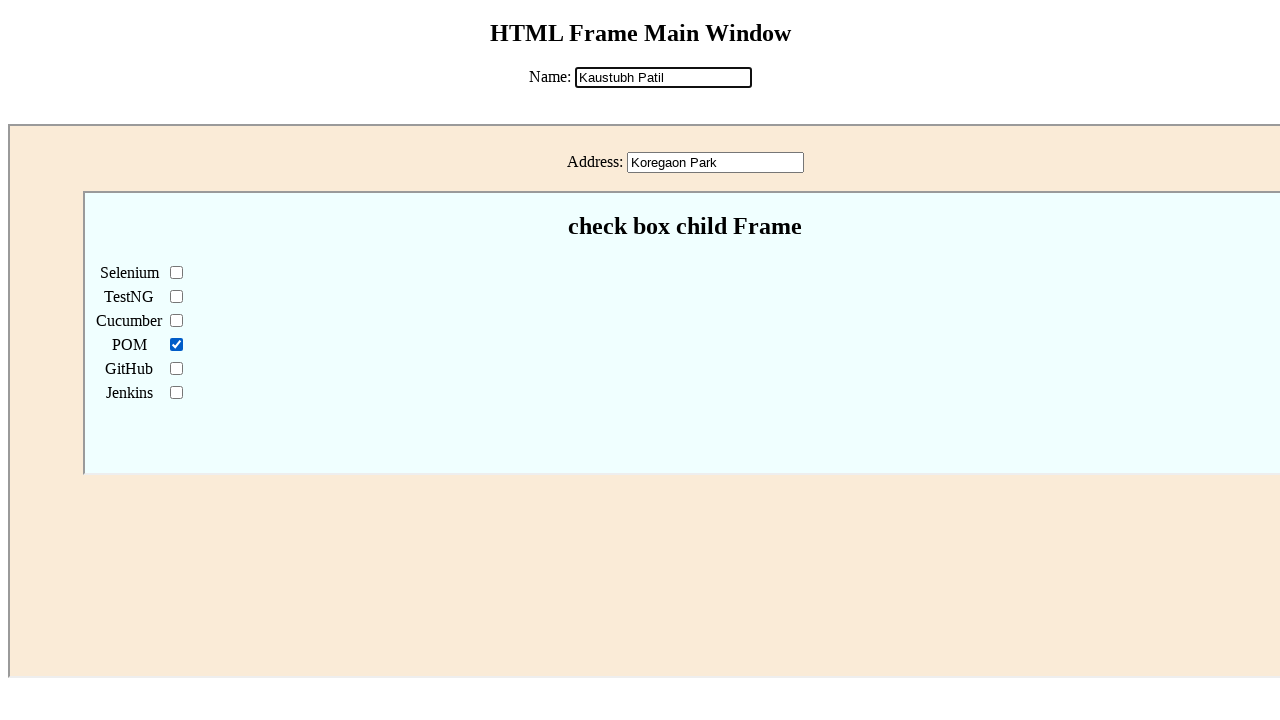

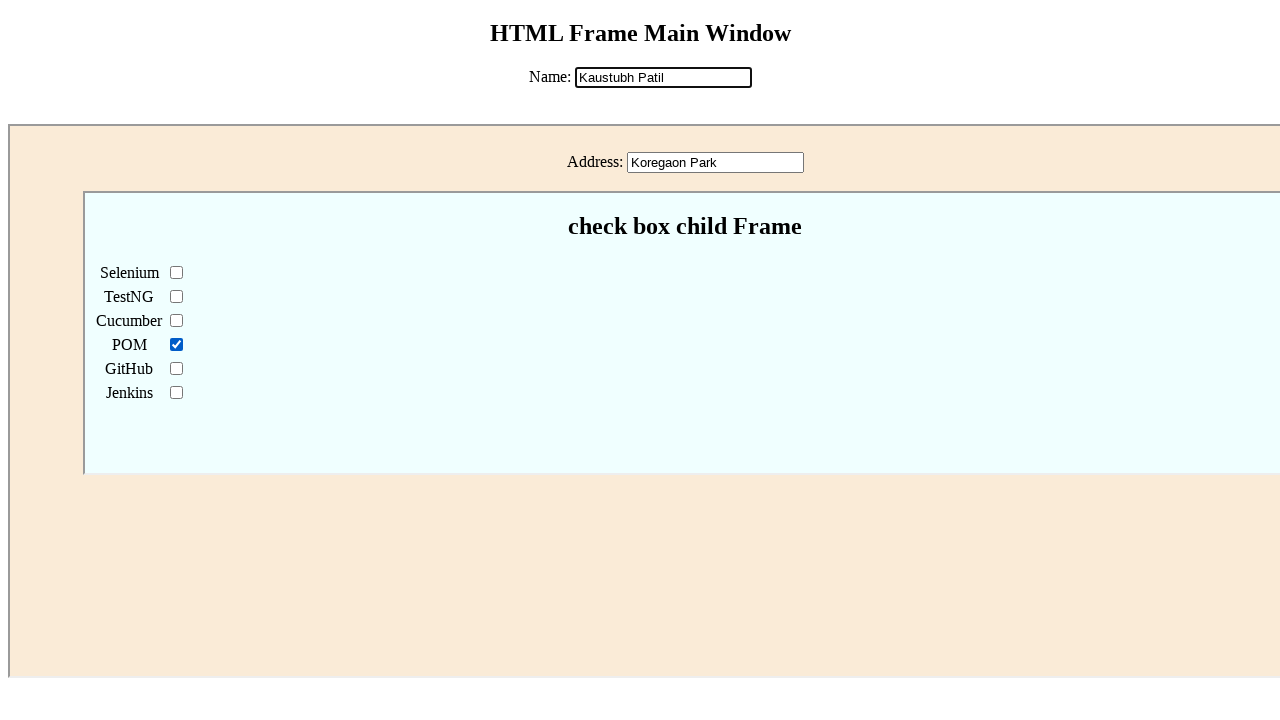